Tests clicking an adder button and waiting for a dynamically created box element to appear

Starting URL: https://www.selenium.dev/selenium/web/dynamic.html

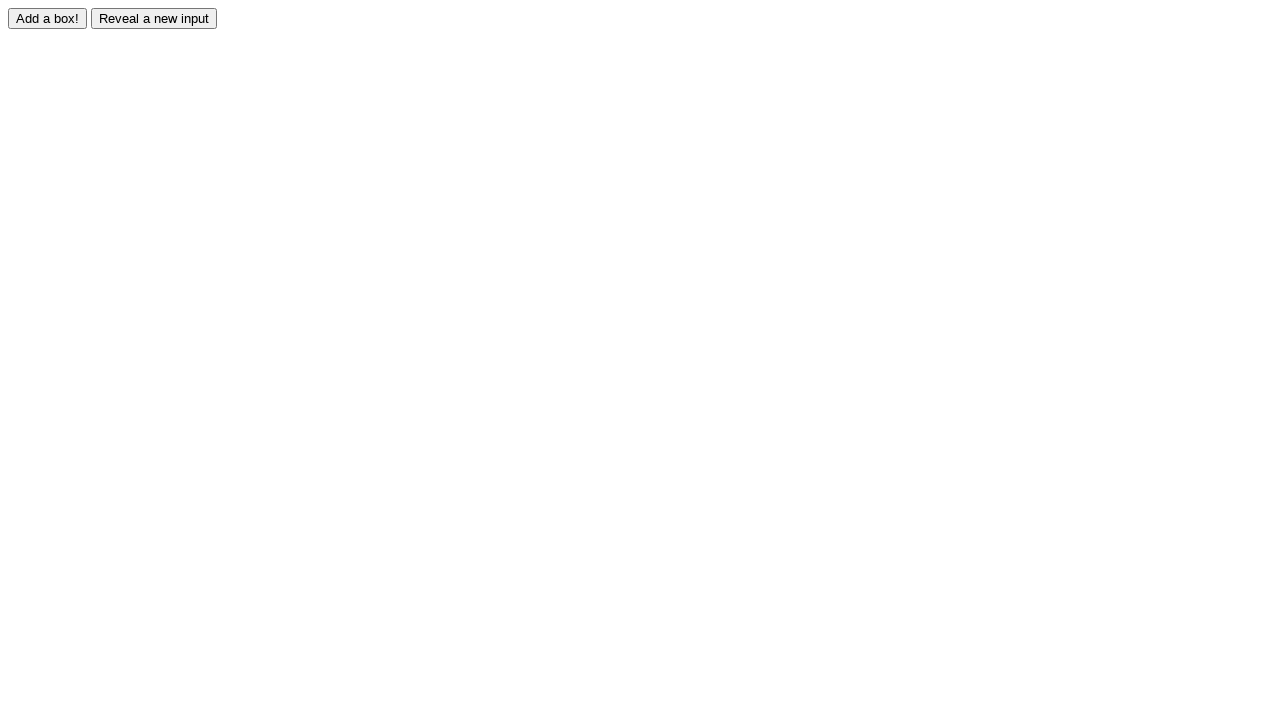

Clicked the adder button to trigger dynamic box creation at (48, 18) on input#adder
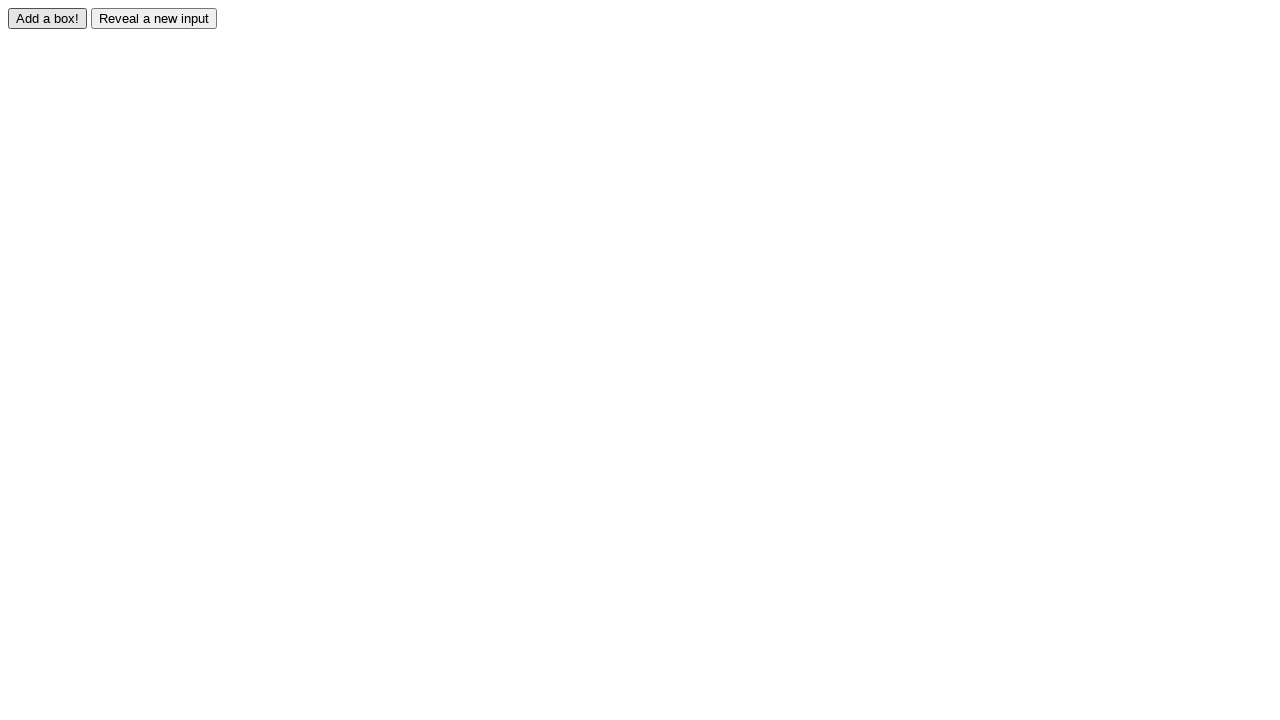

Waited for dynamically created box element #box0 to appear
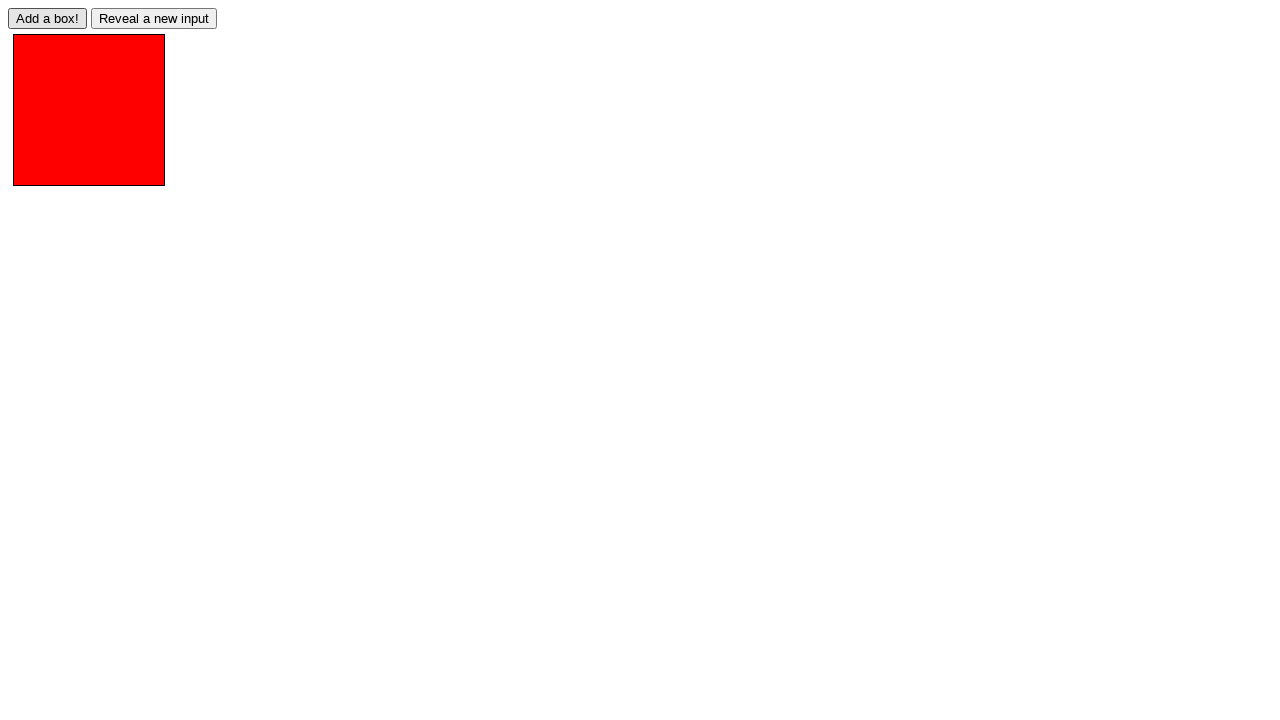

Verified that box #box0 is visible on the page
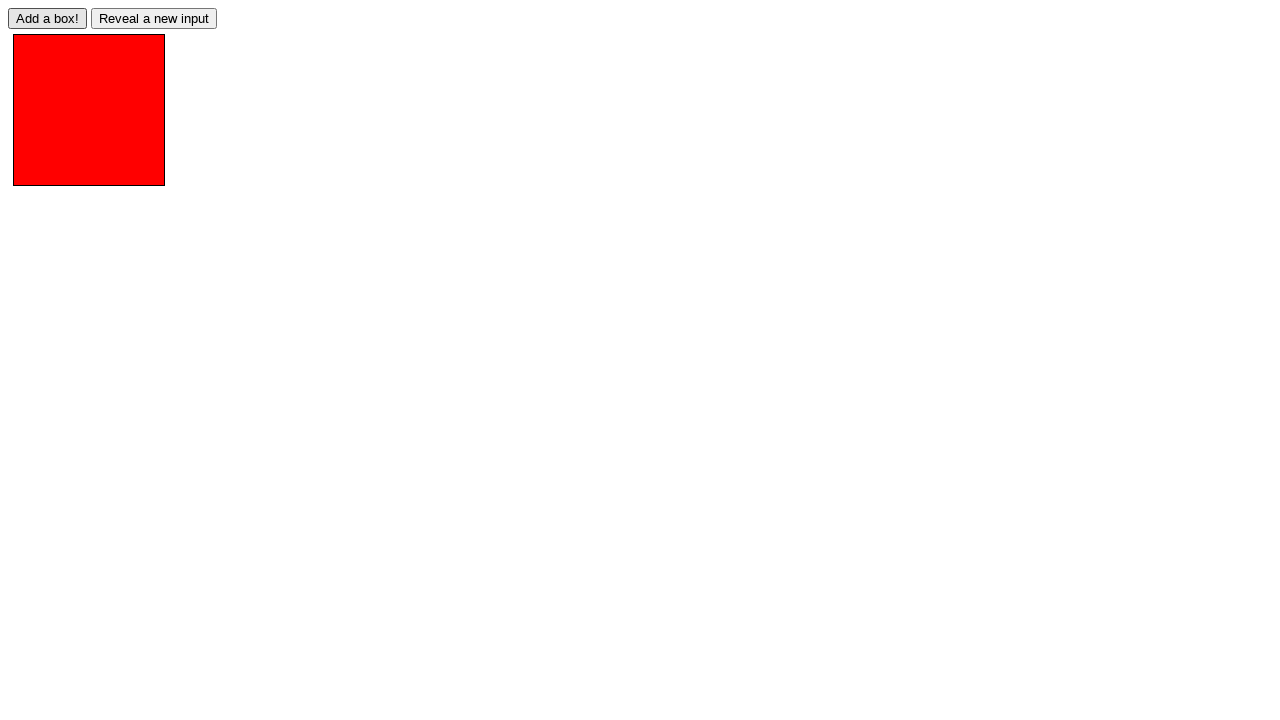

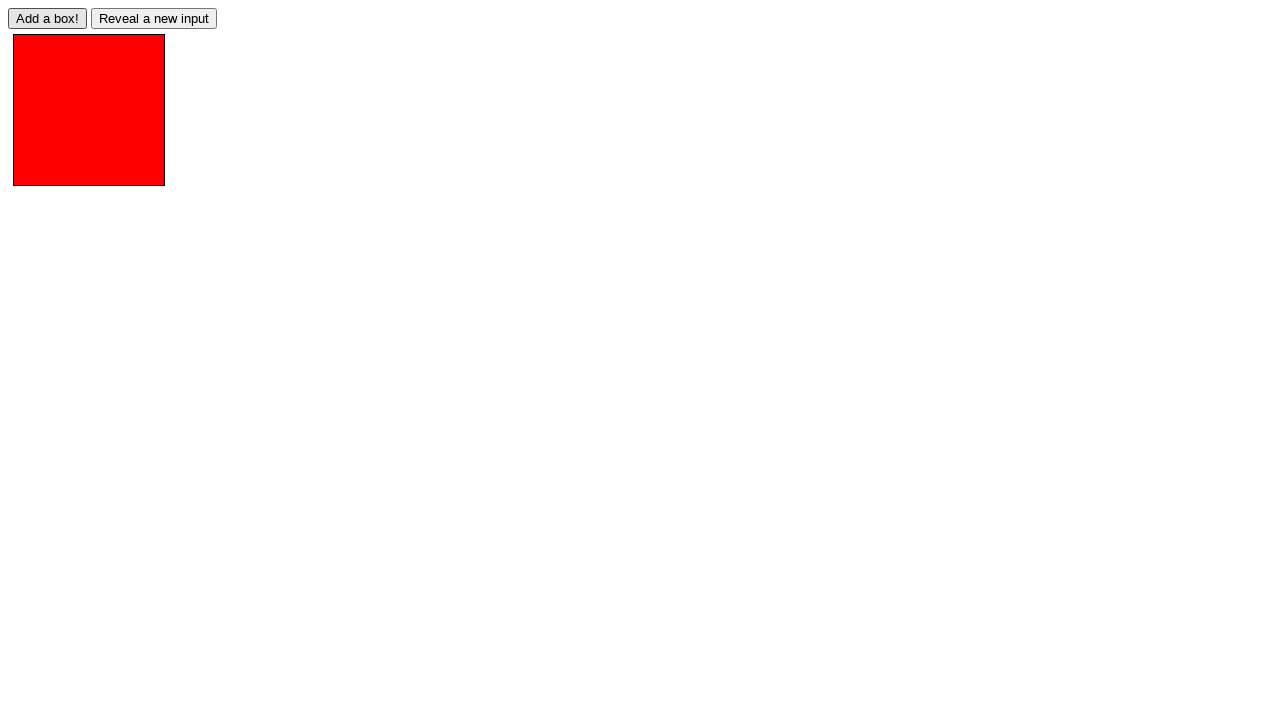